Tests GitHub search functionality by searching for a specific repository, navigating to it, and verifying that a specific issue exists in the issues tab

Starting URL: https://github.com

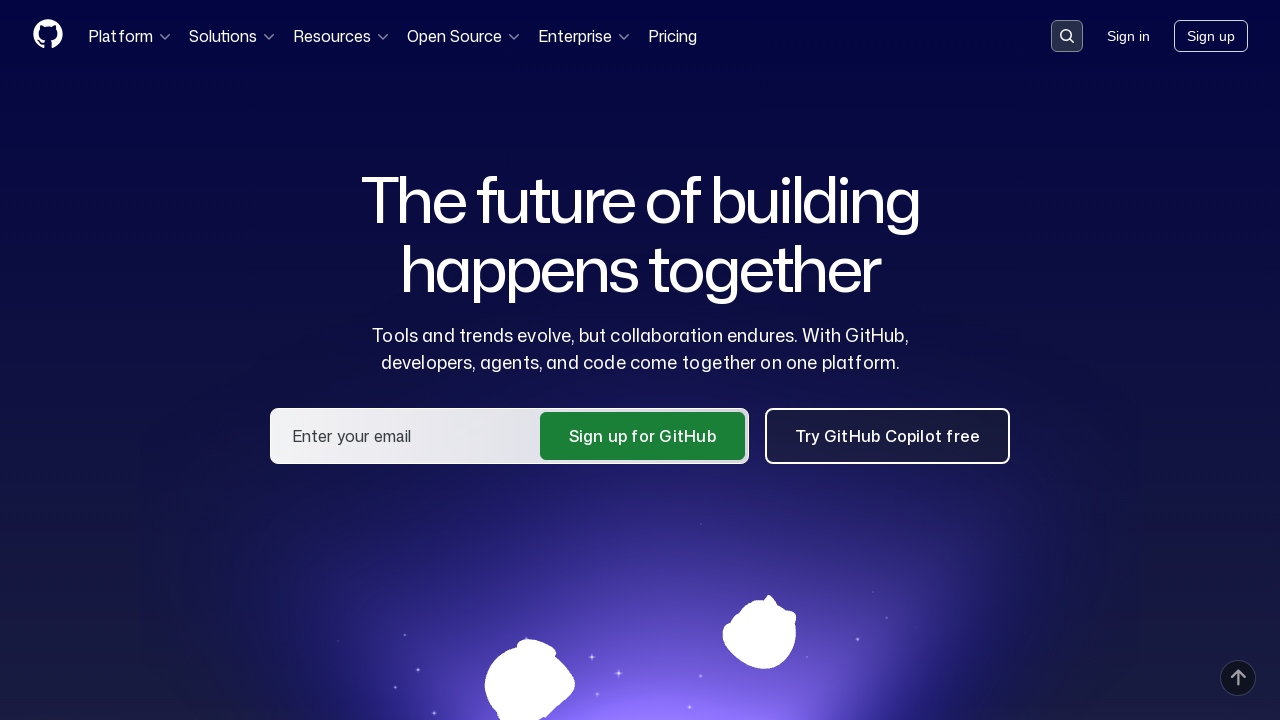

Clicked search input to focus it at (1067, 36) on .search-input
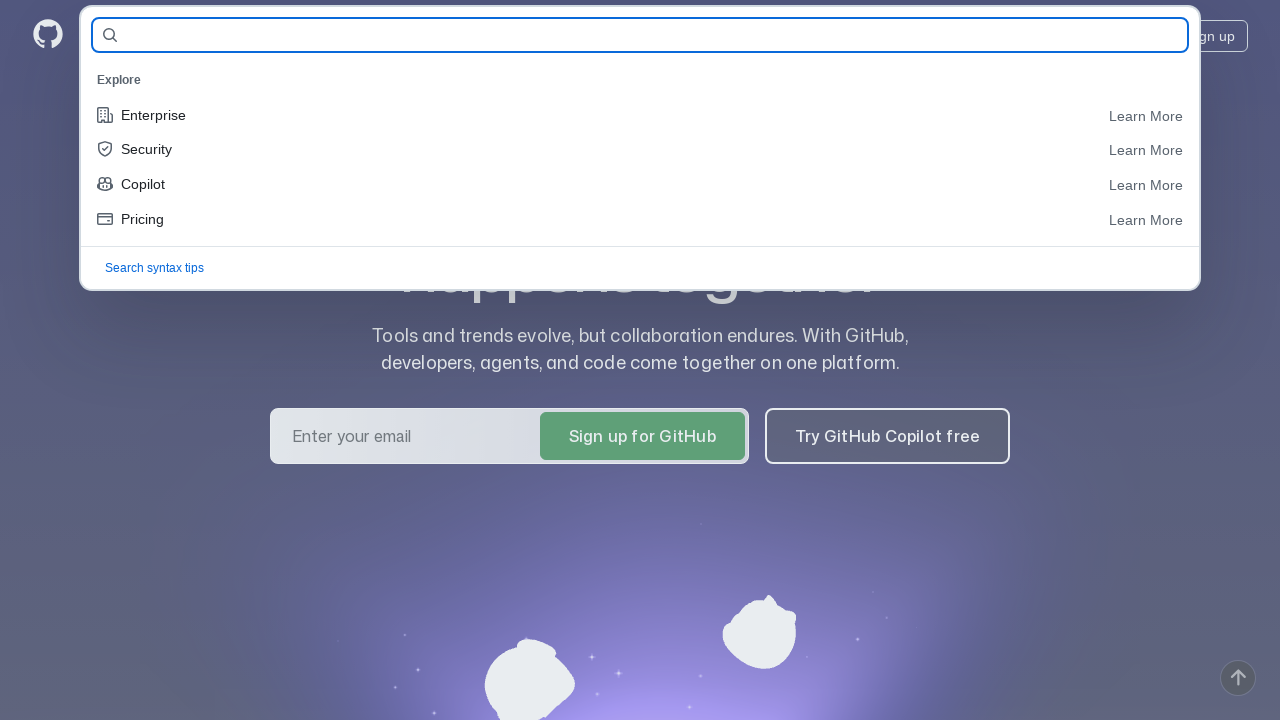

Filled search field with 'egolikov/allure-reports-21' on #query-builder-test
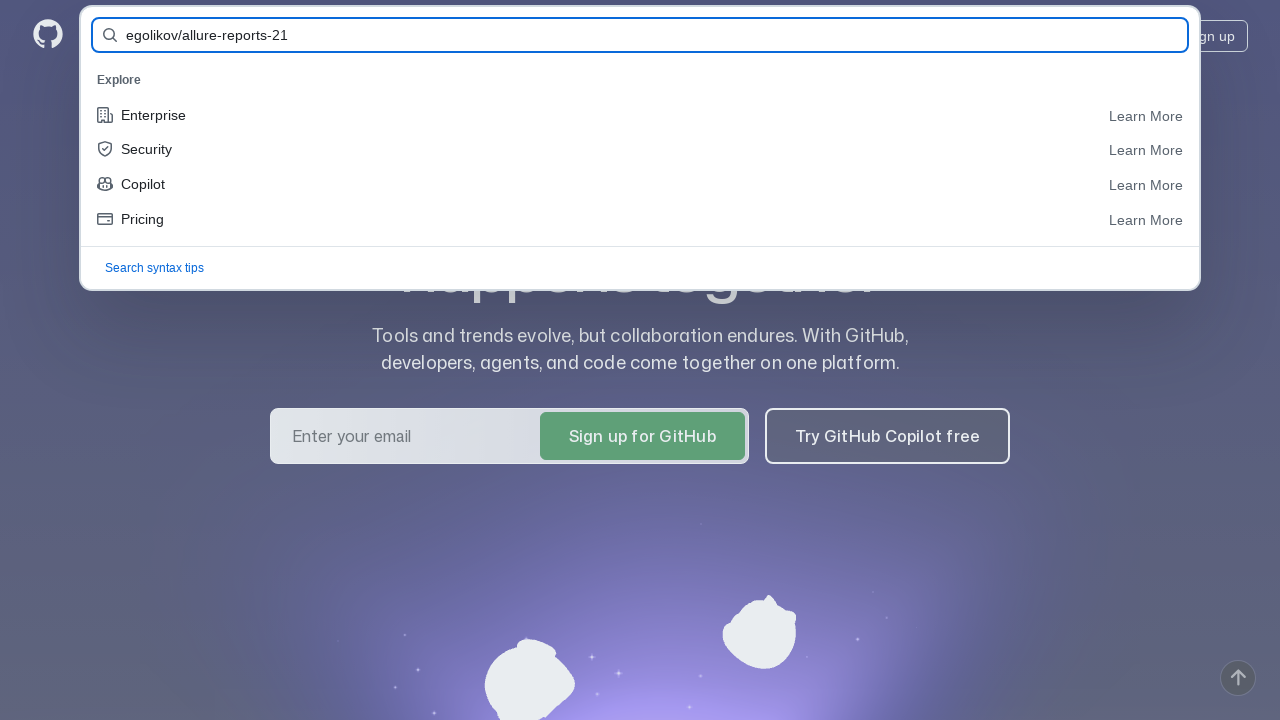

Pressed Enter to submit search query on #query-builder-test
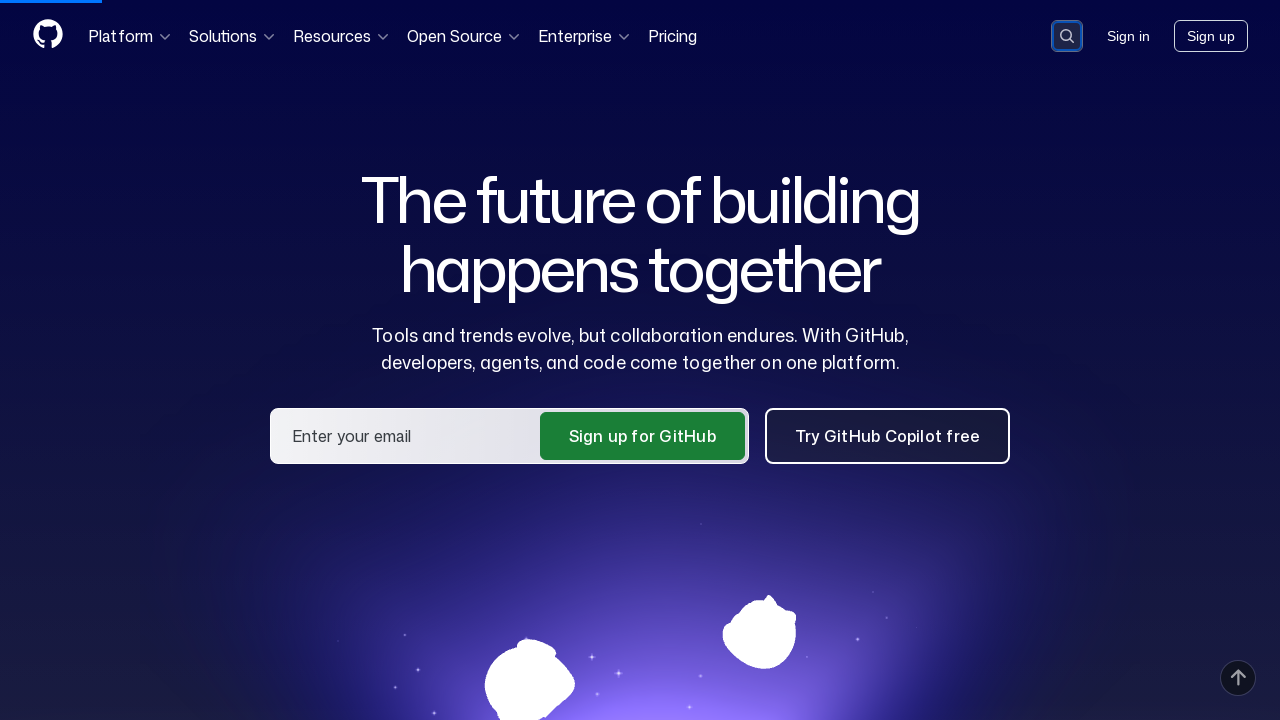

Clicked on repository link 'egolikov/allure-reports-21' in search results at (465, 161) on a:has-text('egolikov/allure-reports-21')
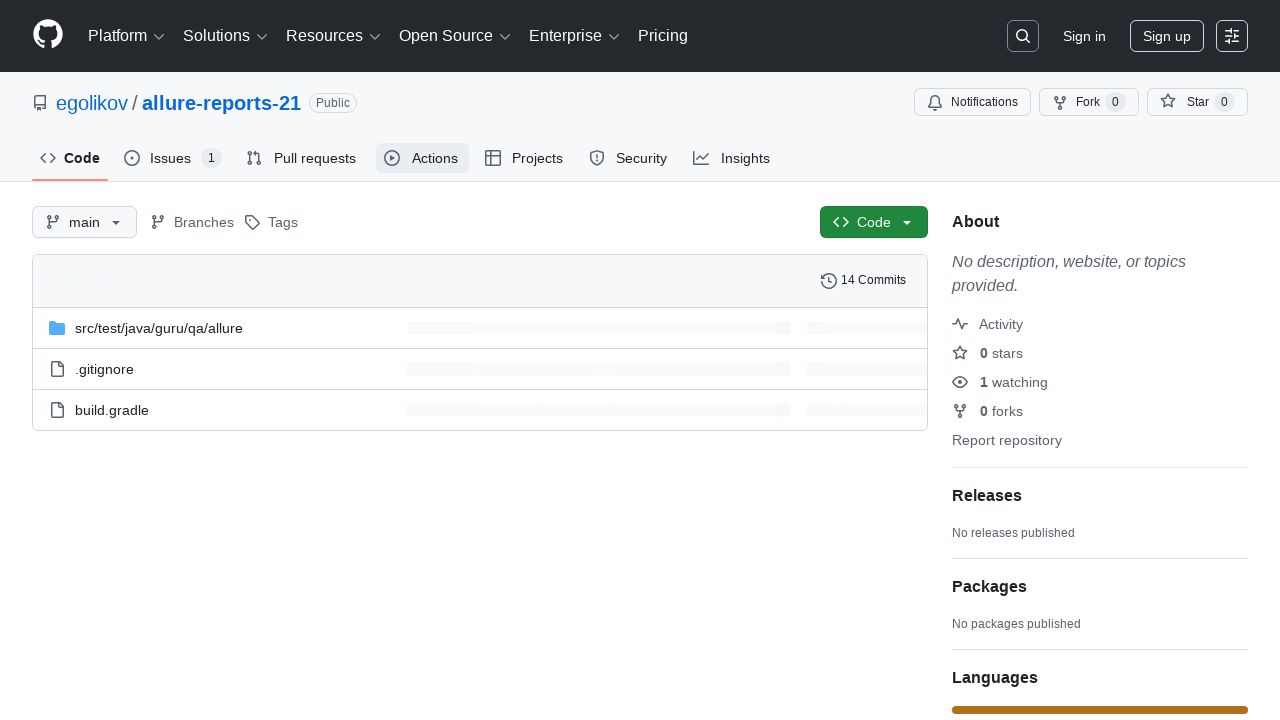

Clicked on Issues tab at (173, 158) on #issues-tab
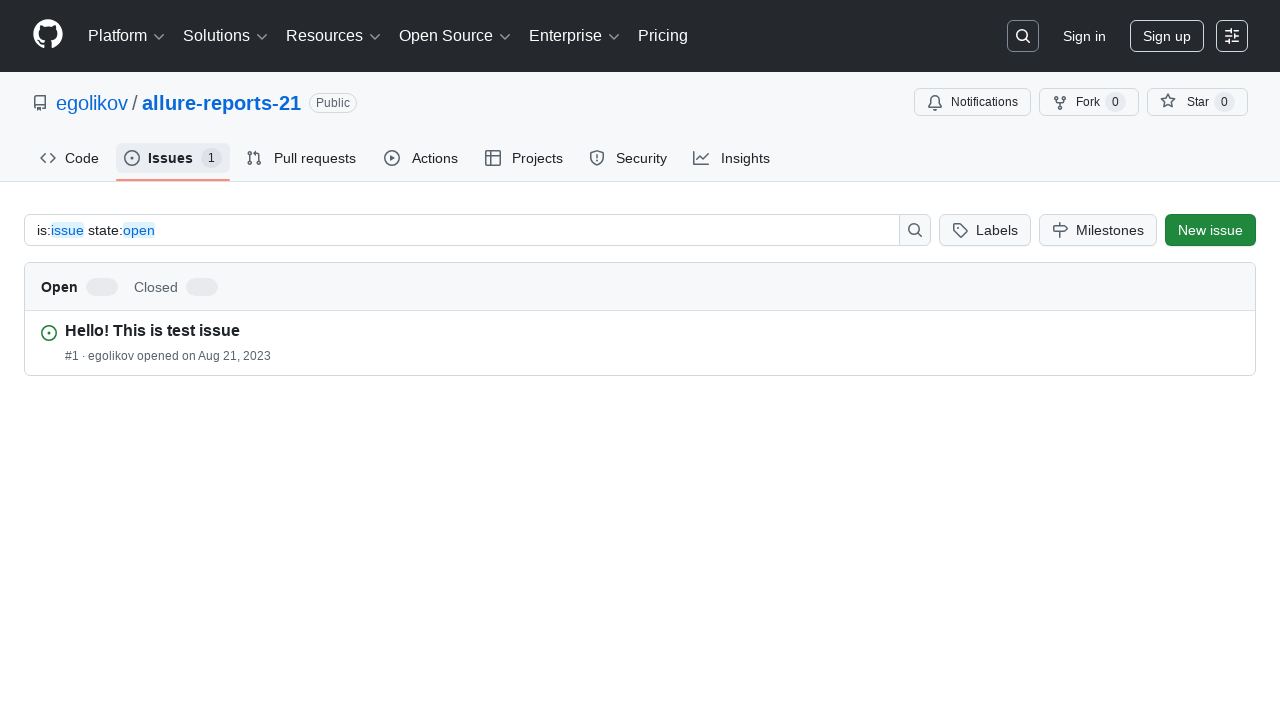

Verified that test issue 'Hello! This is test issue' exists
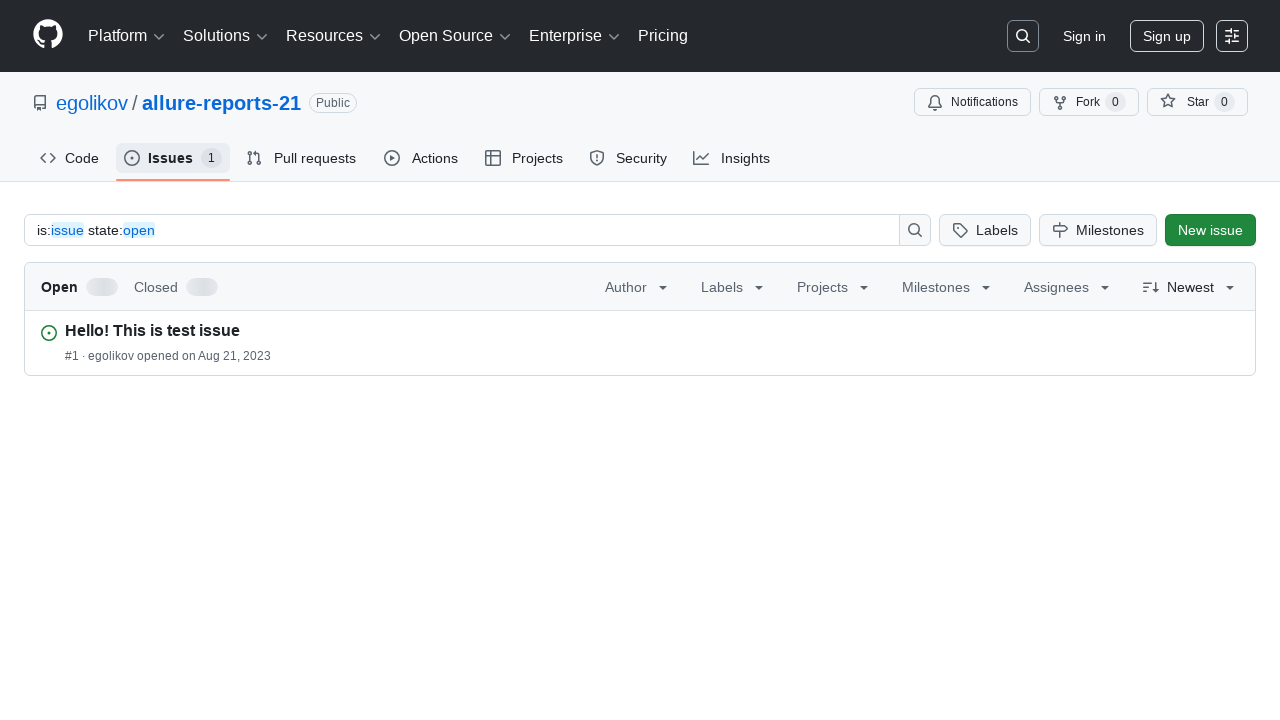

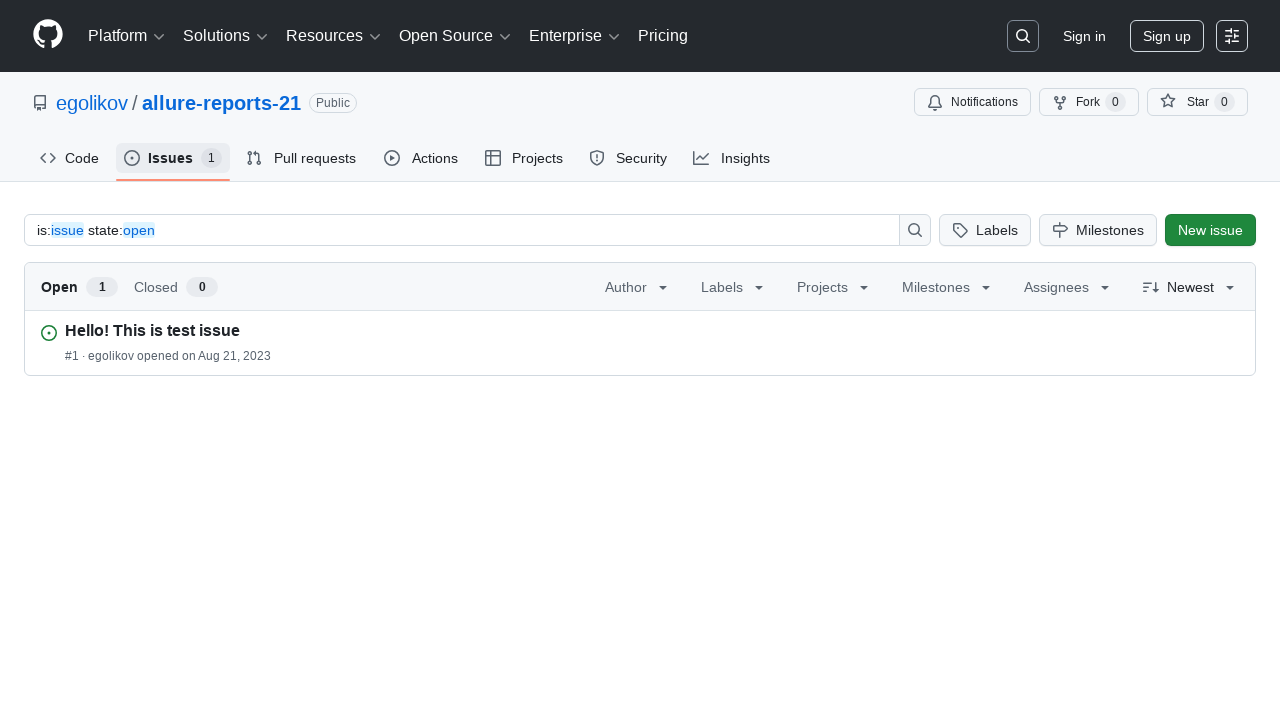